Tests drag and drop functionality on jQuery UI demo page by dragging an element from source to destination

Starting URL: https://jqueryui.com/droppable/

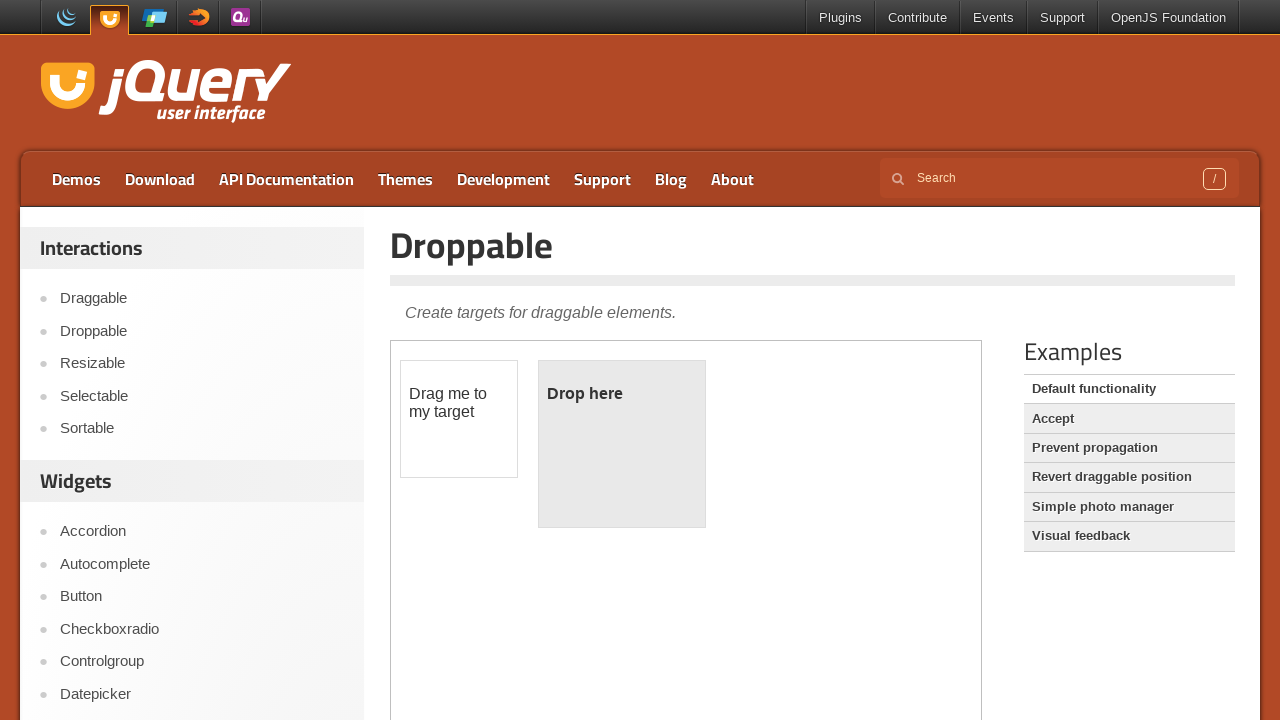

Navigated to jQuery UI droppable demo page
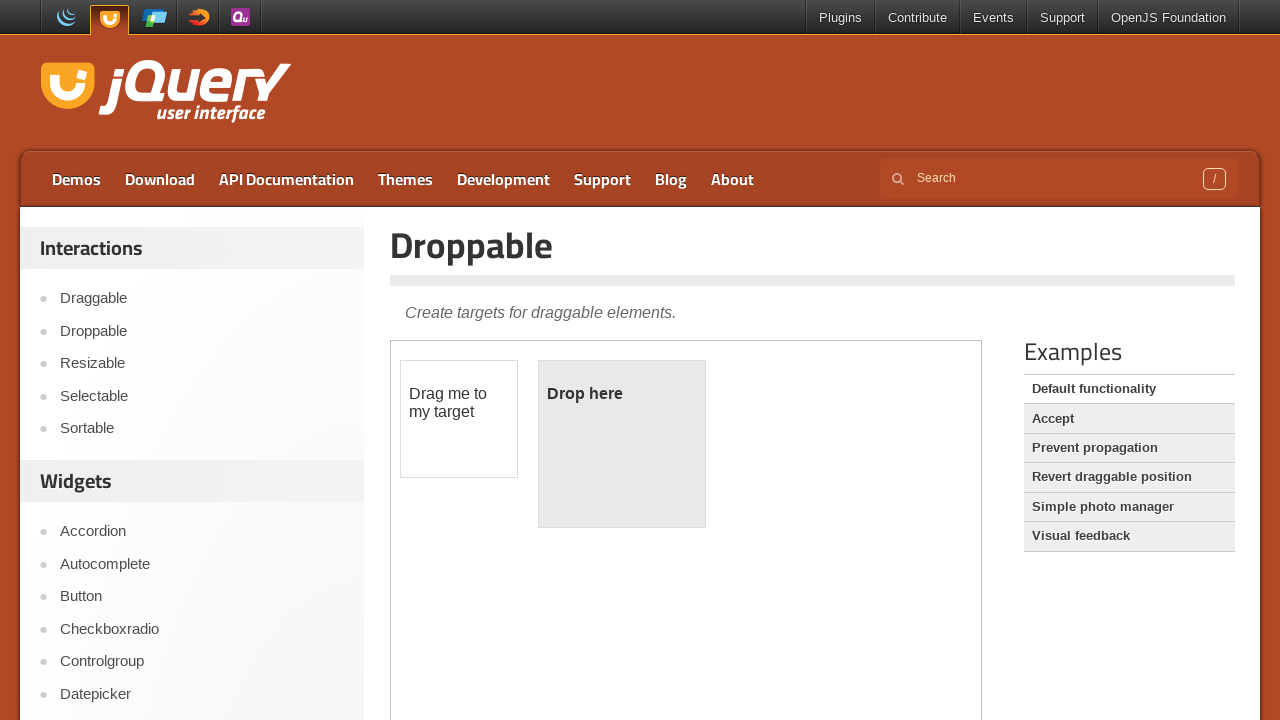

Located iframe containing drag and drop demo
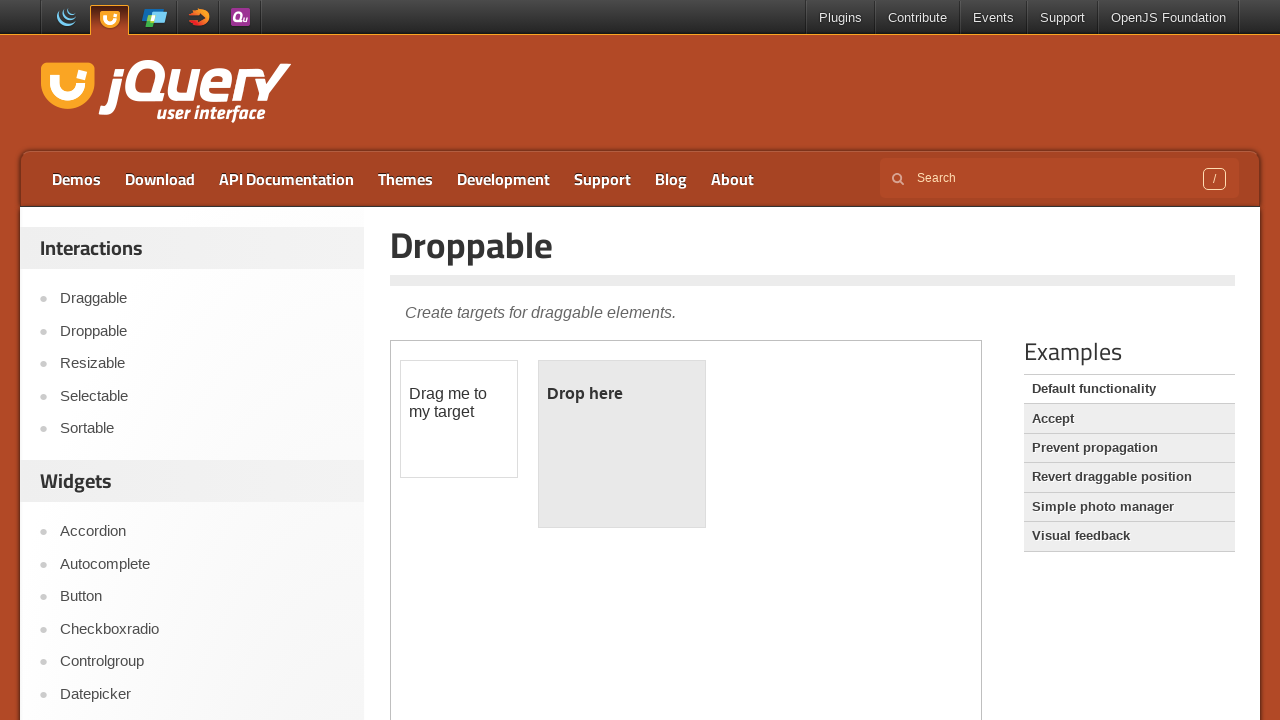

Located draggable source element
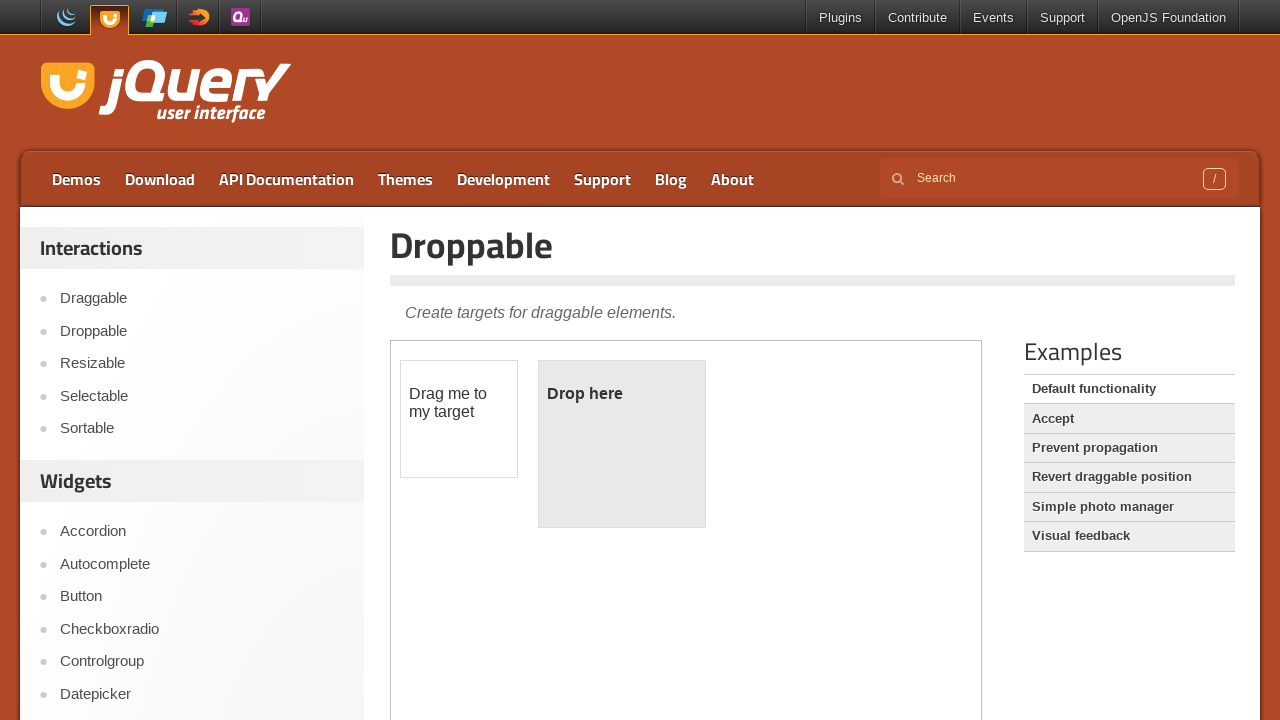

Located droppable destination element
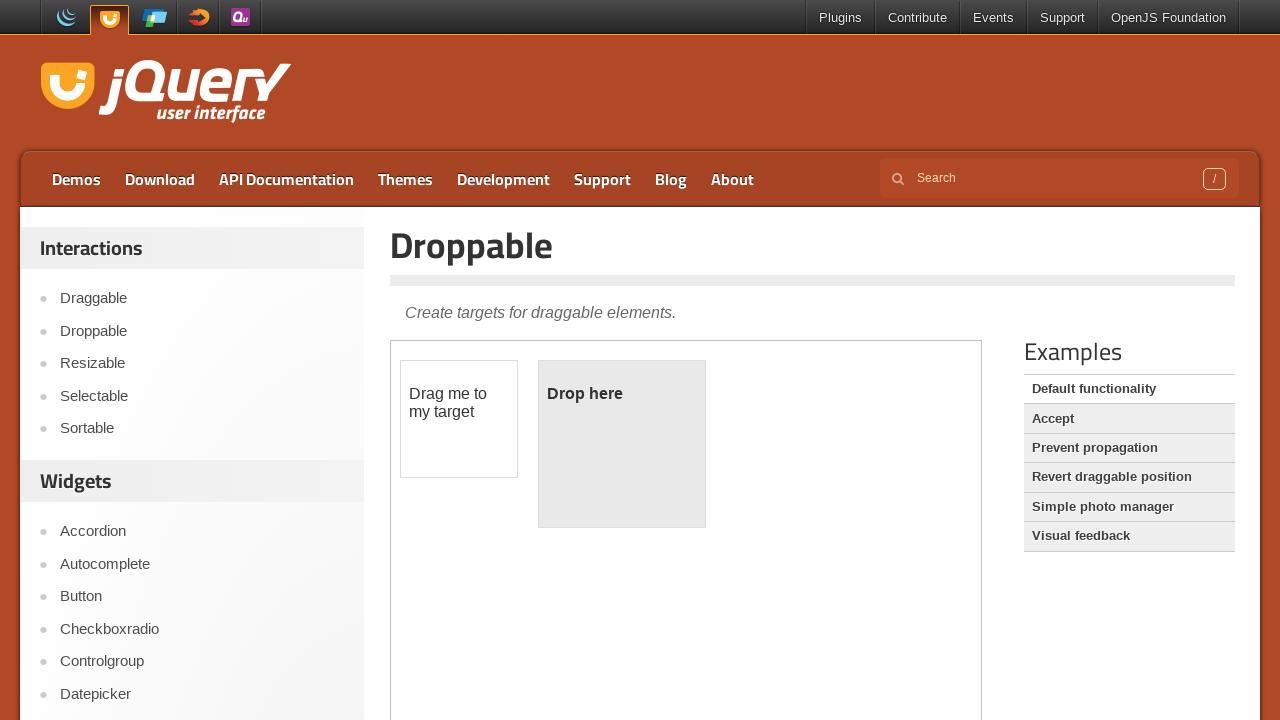

Dragged element from source to destination at (622, 444)
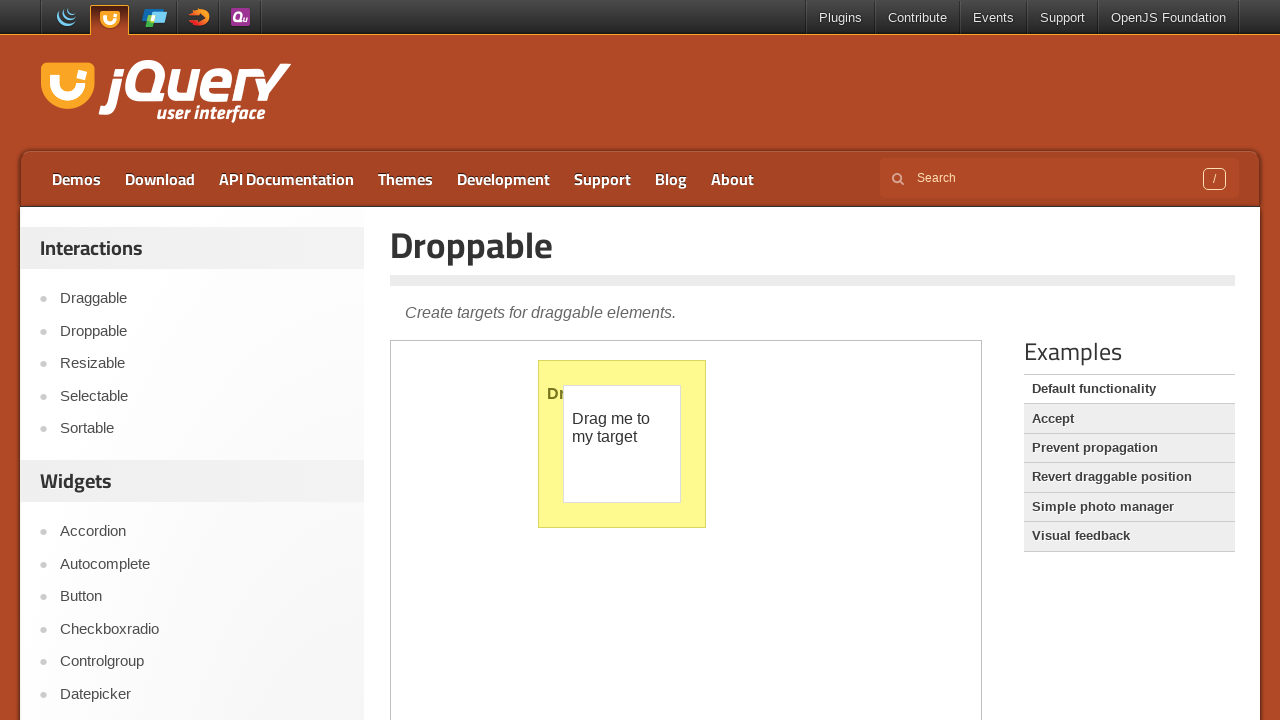

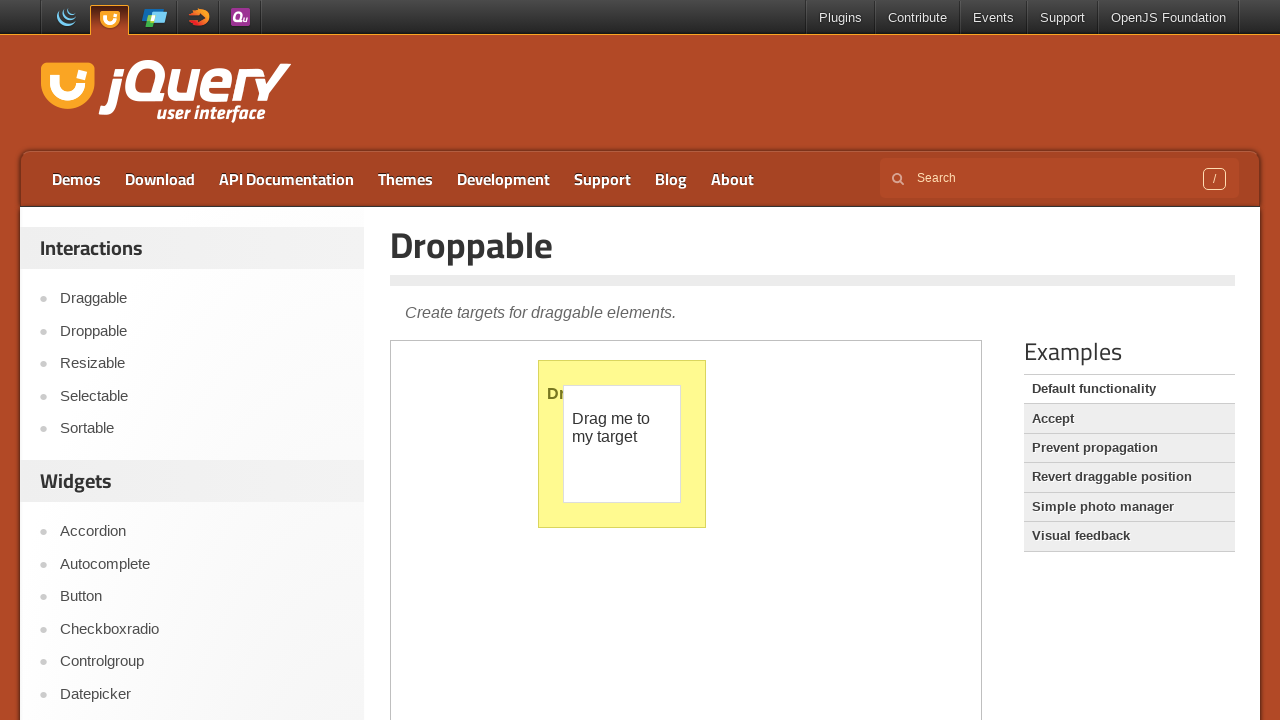